Tests applying an invalid promo code to verify error message

Starting URL: https://rahulshettyacademy.com/seleniumPractise

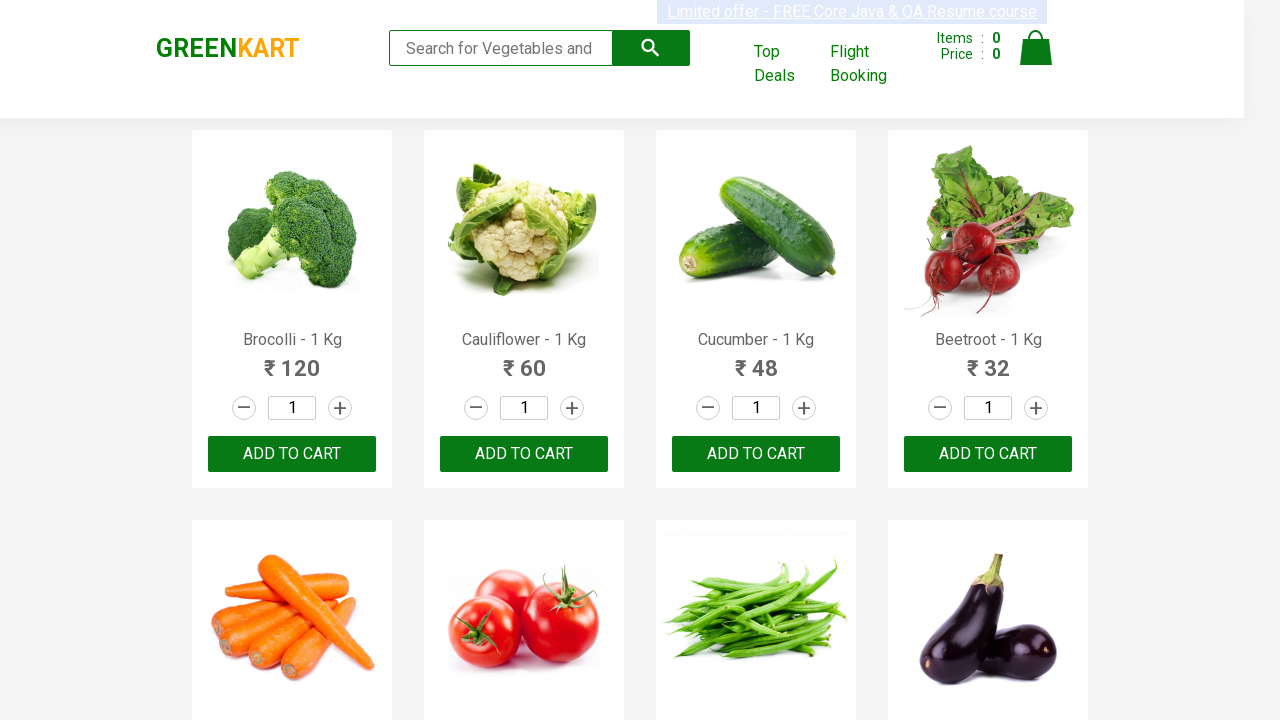

Located Broccoli product item
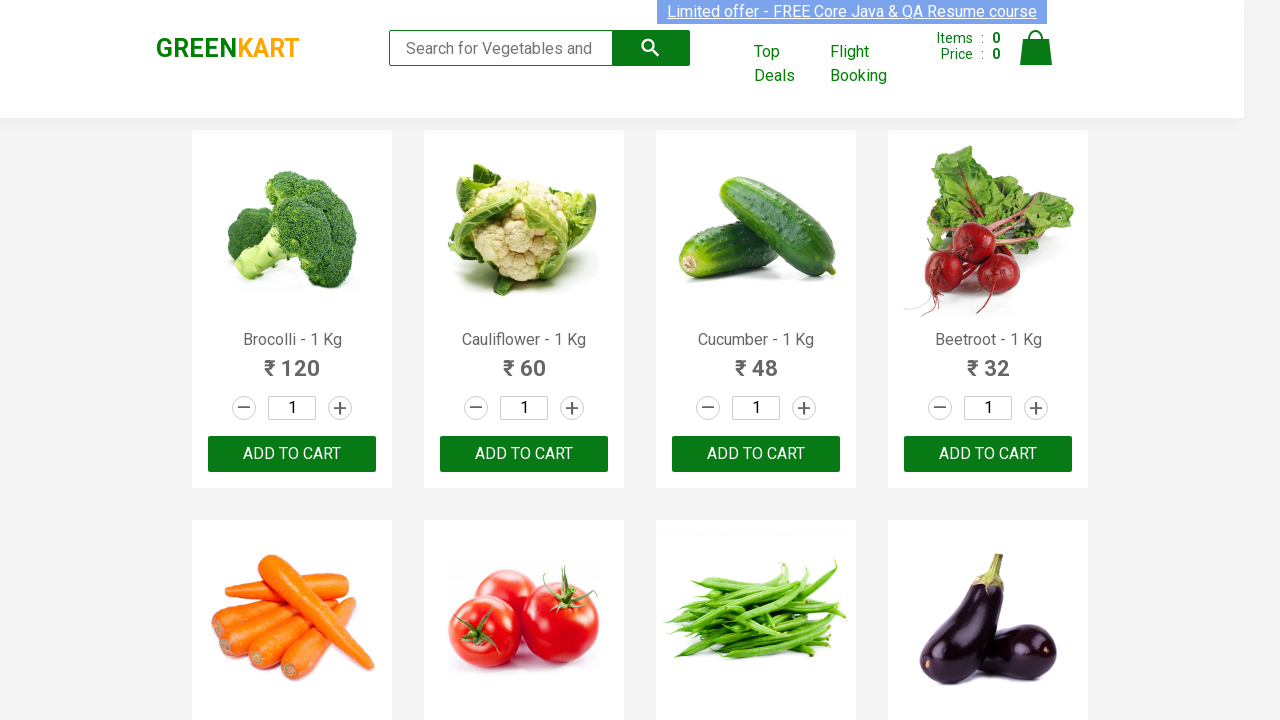

Incremented Broccoli quantity at (340, 408) on div.product:has-text('Brocolli - 1 Kg') >> a.increment
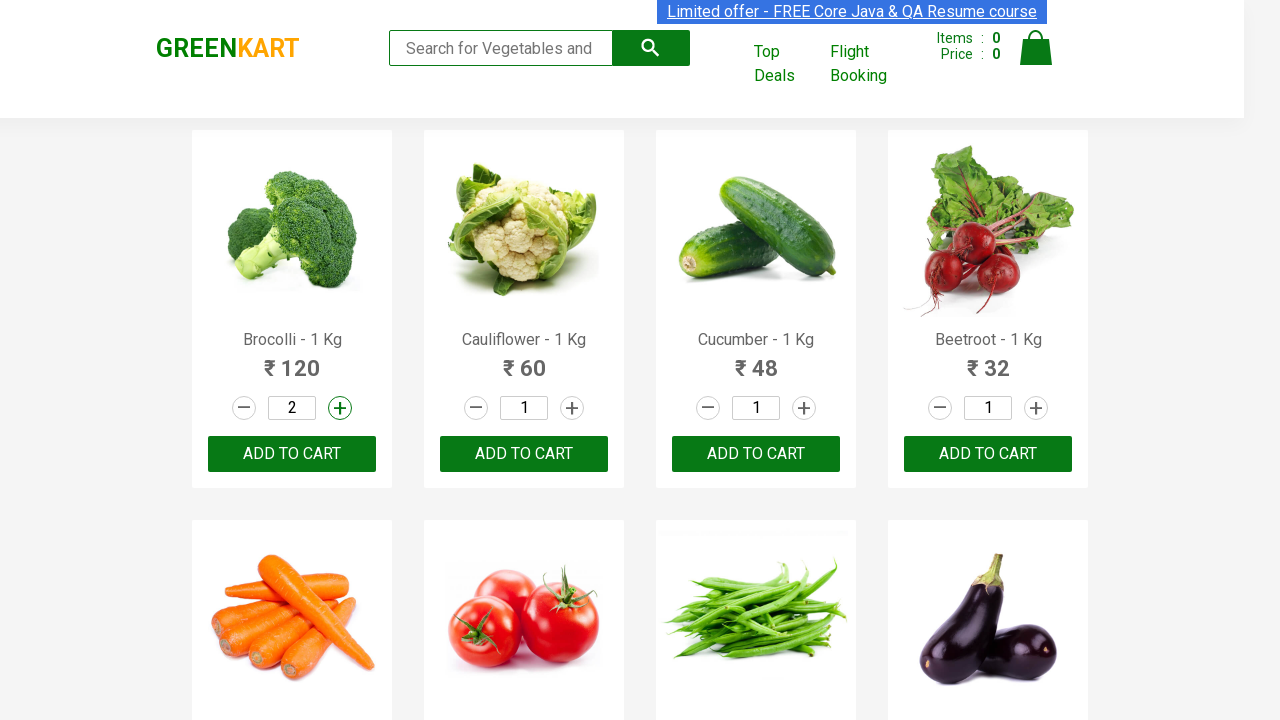

Added Broccoli to cart at (292, 454) on div.product:has-text('Brocolli - 1 Kg') >> button:has-text('ADD TO CART')
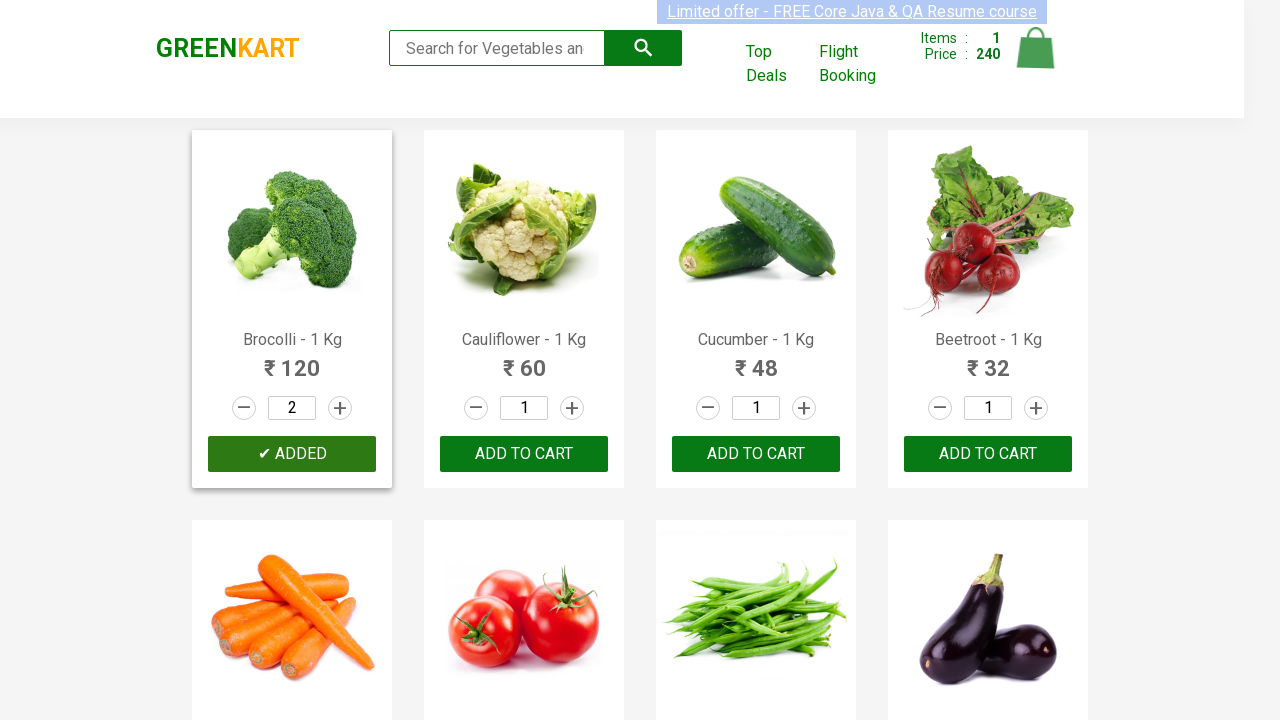

Located Cucumber product item
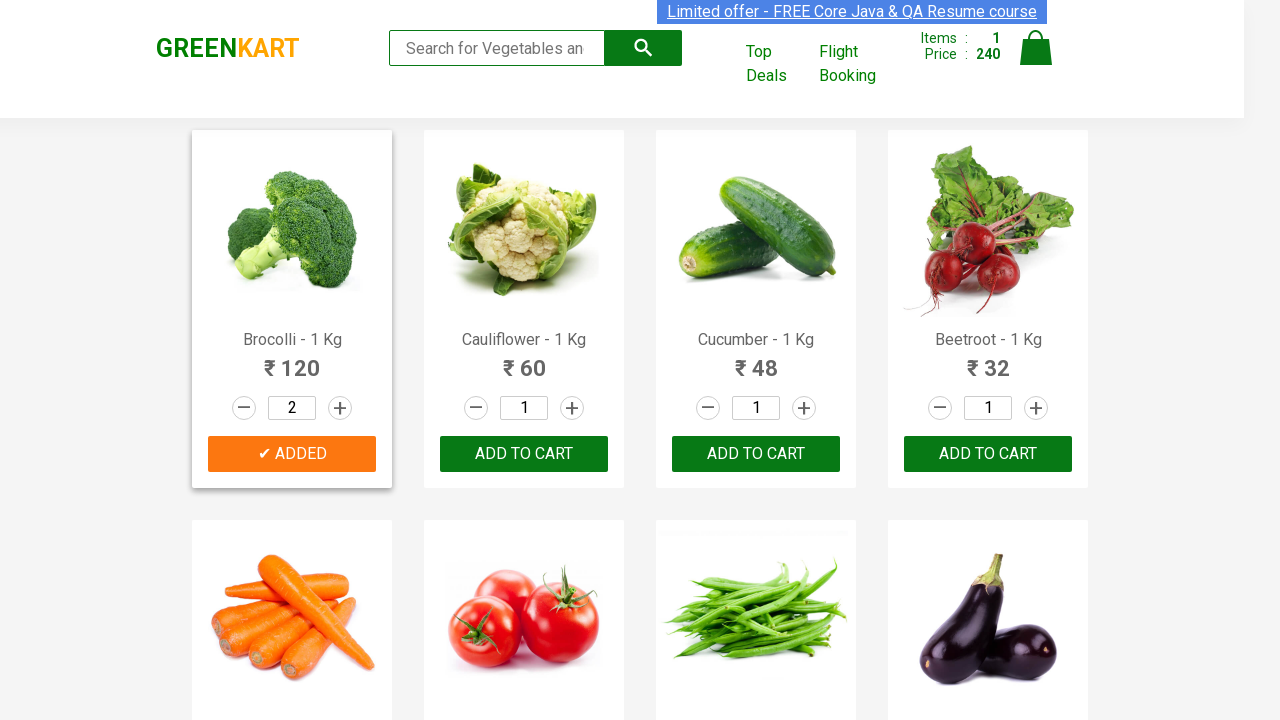

Incremented Cucumber quantity (first time) at (804, 408) on div.product:has-text('Cucumber - 1 Kg') >> a.increment
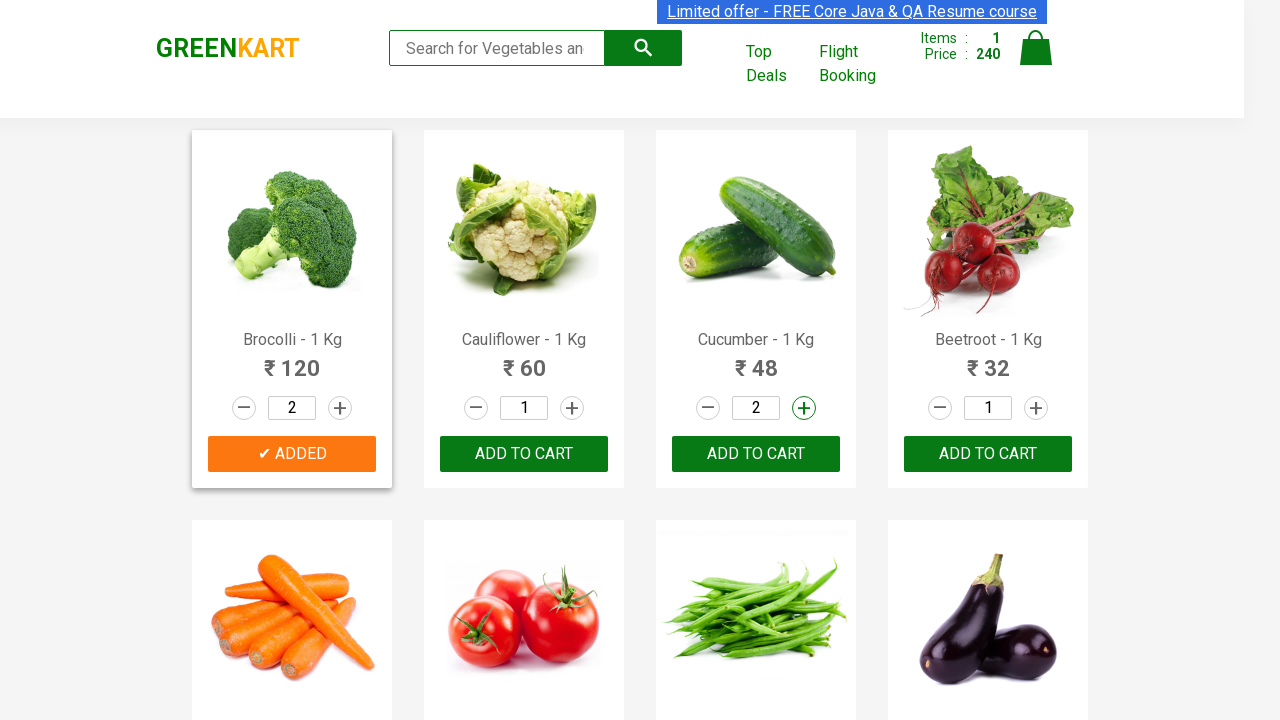

Incremented Cucumber quantity (second time) at (804, 408) on div.product:has-text('Cucumber - 1 Kg') >> a.increment
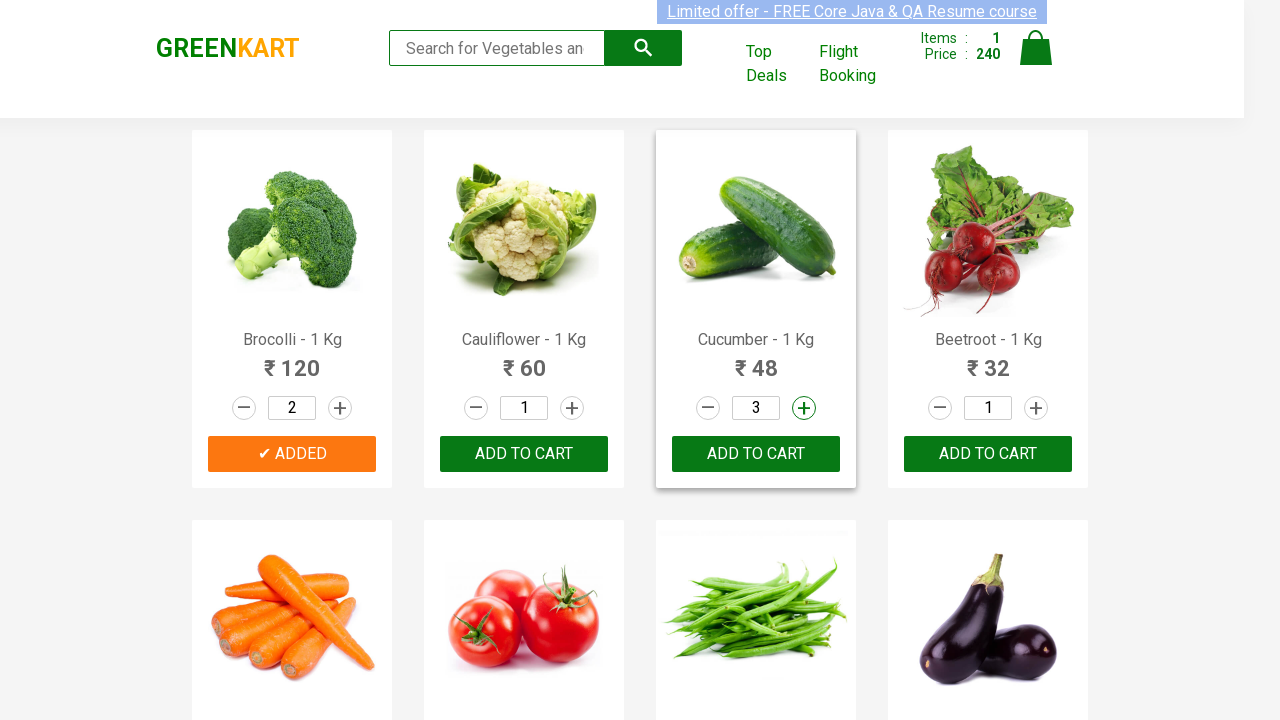

Added Cucumber to cart at (756, 454) on div.product:has-text('Cucumber - 1 Kg') >> button:has-text('ADD TO CART')
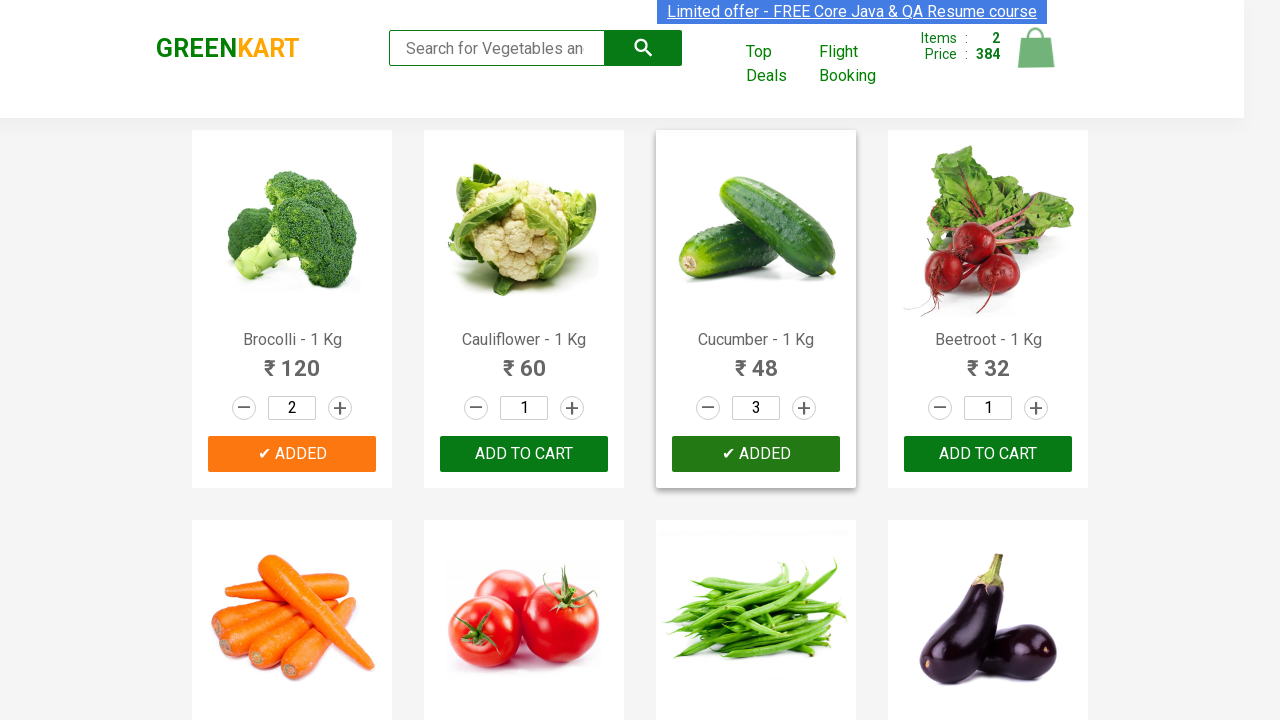

Clicked cart icon to open cart at (1036, 59) on a.cart-icon
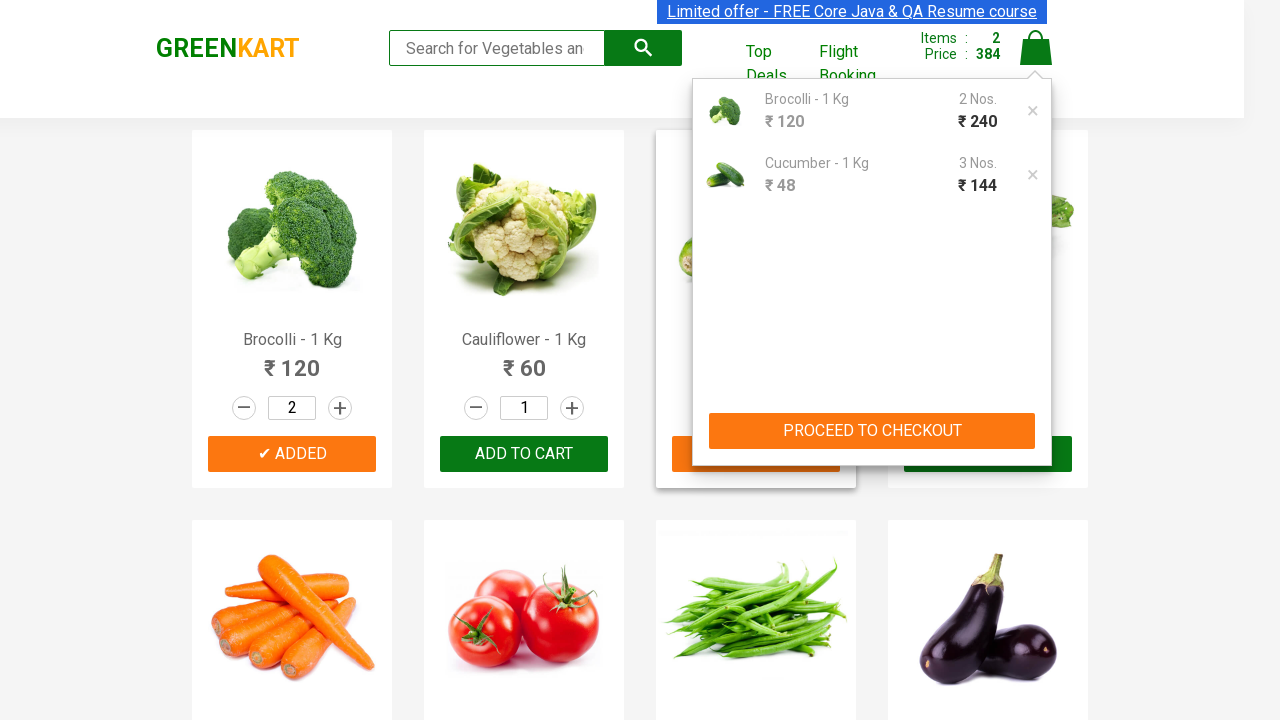

Clicked cart action button to proceed to checkout at (872, 431) on .cart-preview .action-block button
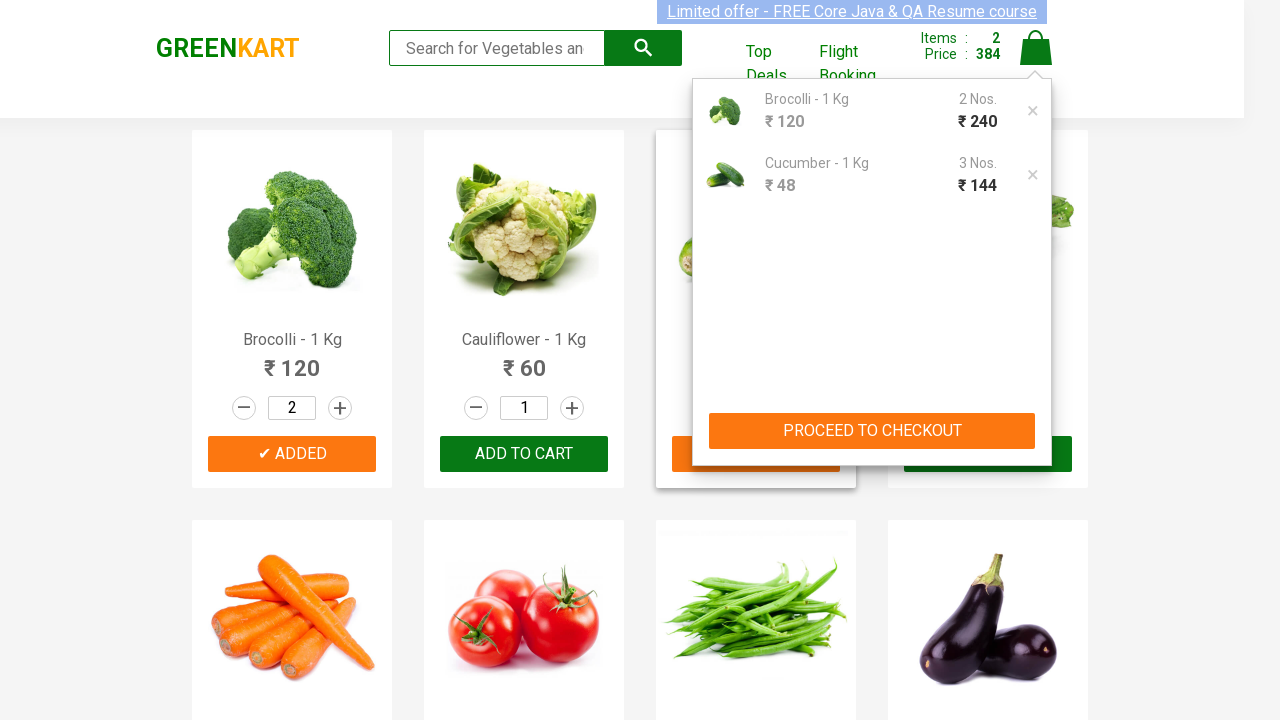

Entered invalid promo code 'wrongPromoCode' on .promoCode
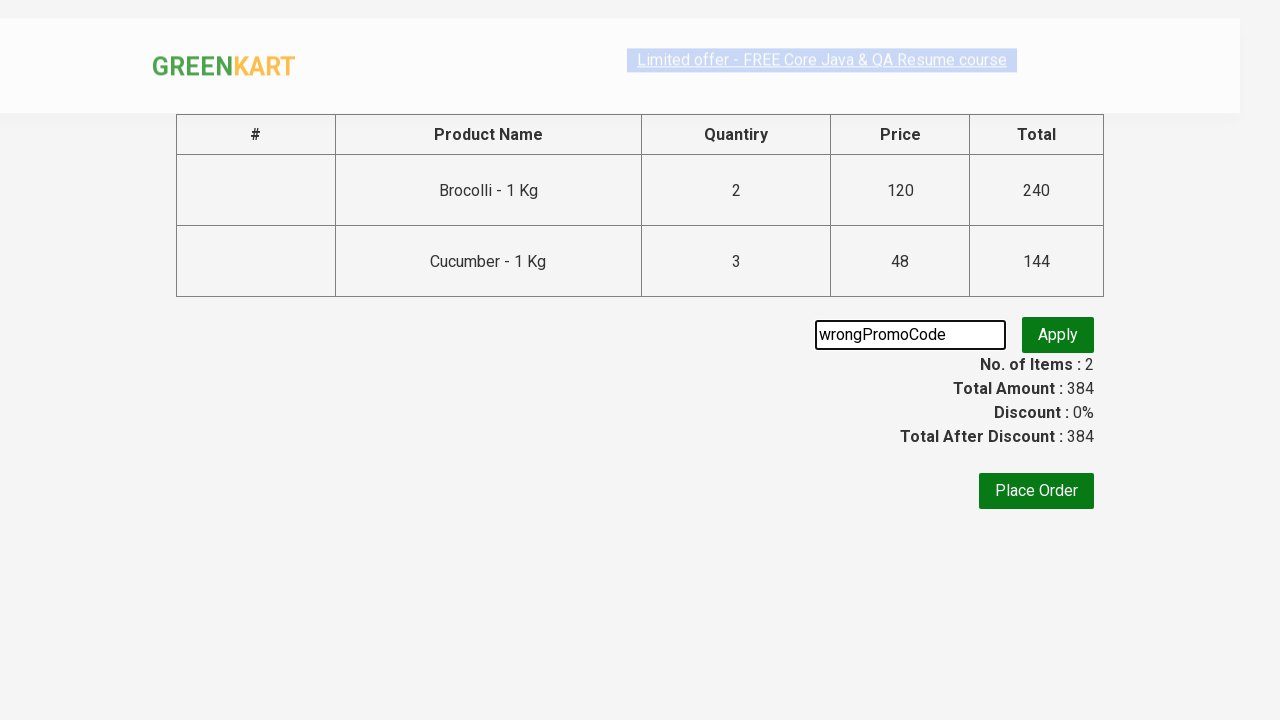

Clicked promo code apply button at (1058, 335) on .promoBtn
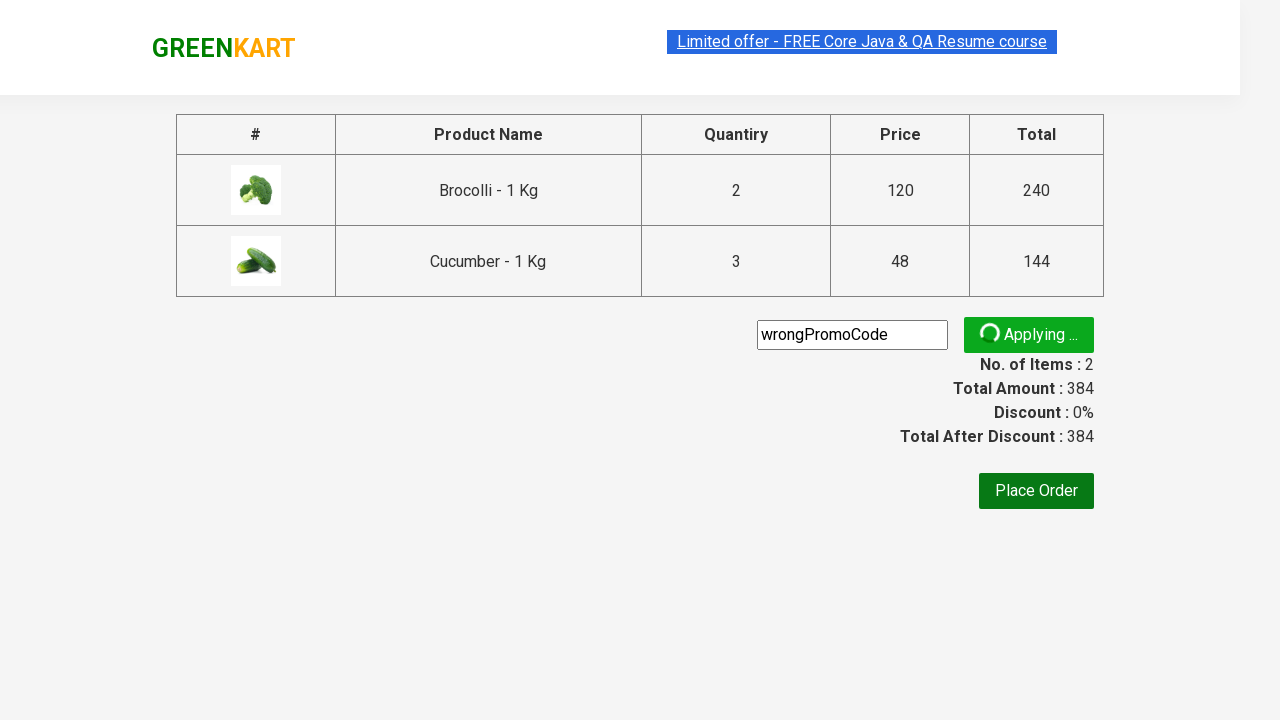

Error message 'Invalid code ..!' appeared confirming wrong promo code was rejected
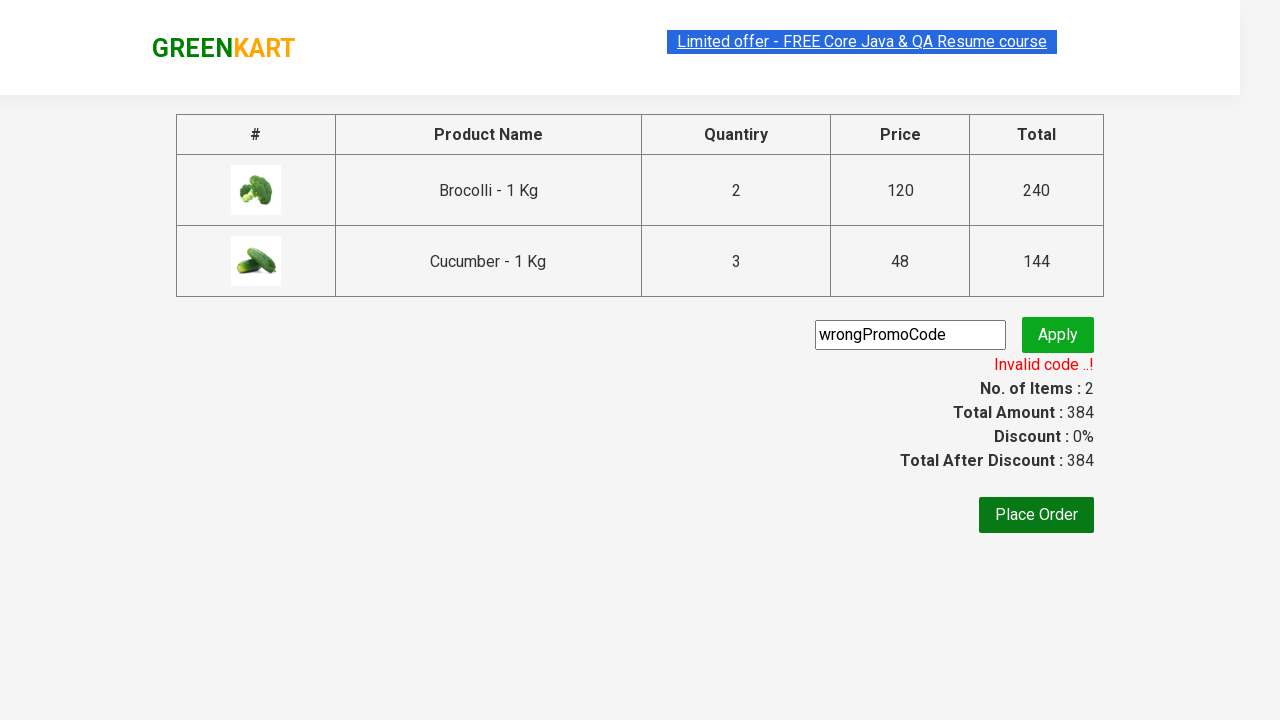

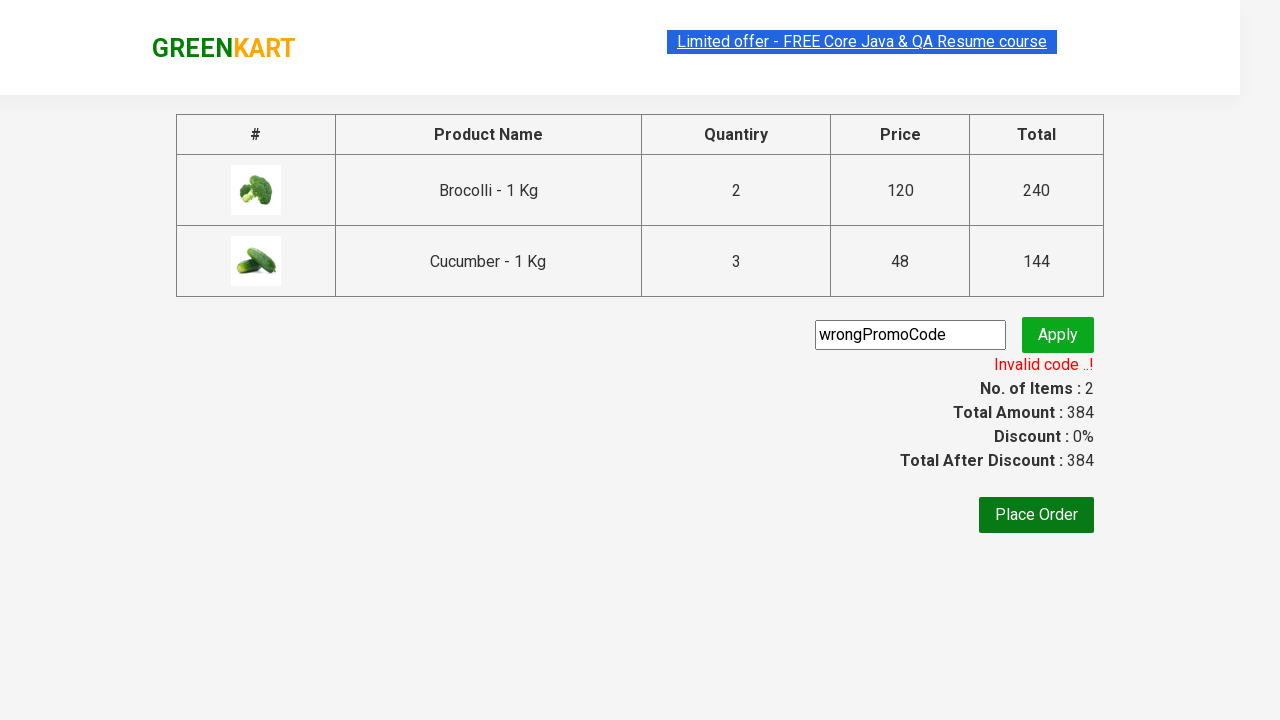